Tests activating a button by sending Return key via Actions

Starting URL: https://portaldev.cms.gov/portal/

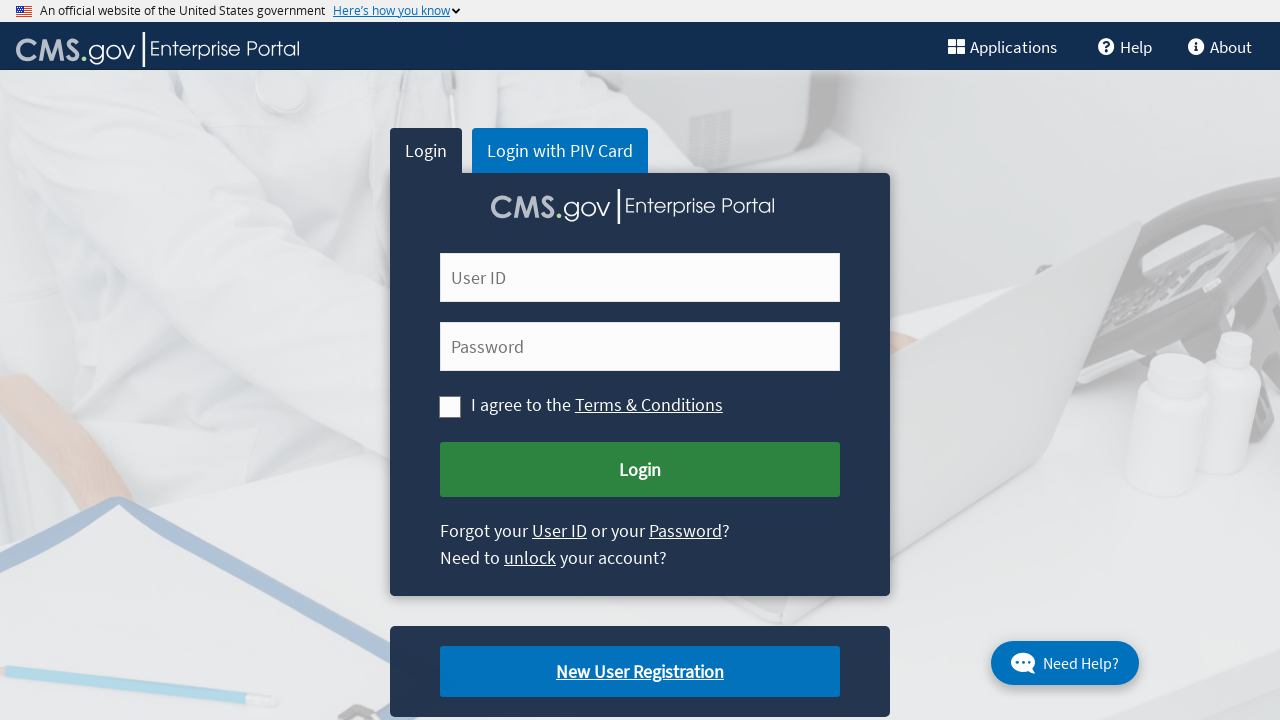

Focused on CMS login submit button on xpath=//button[@id='cms-login-submit']
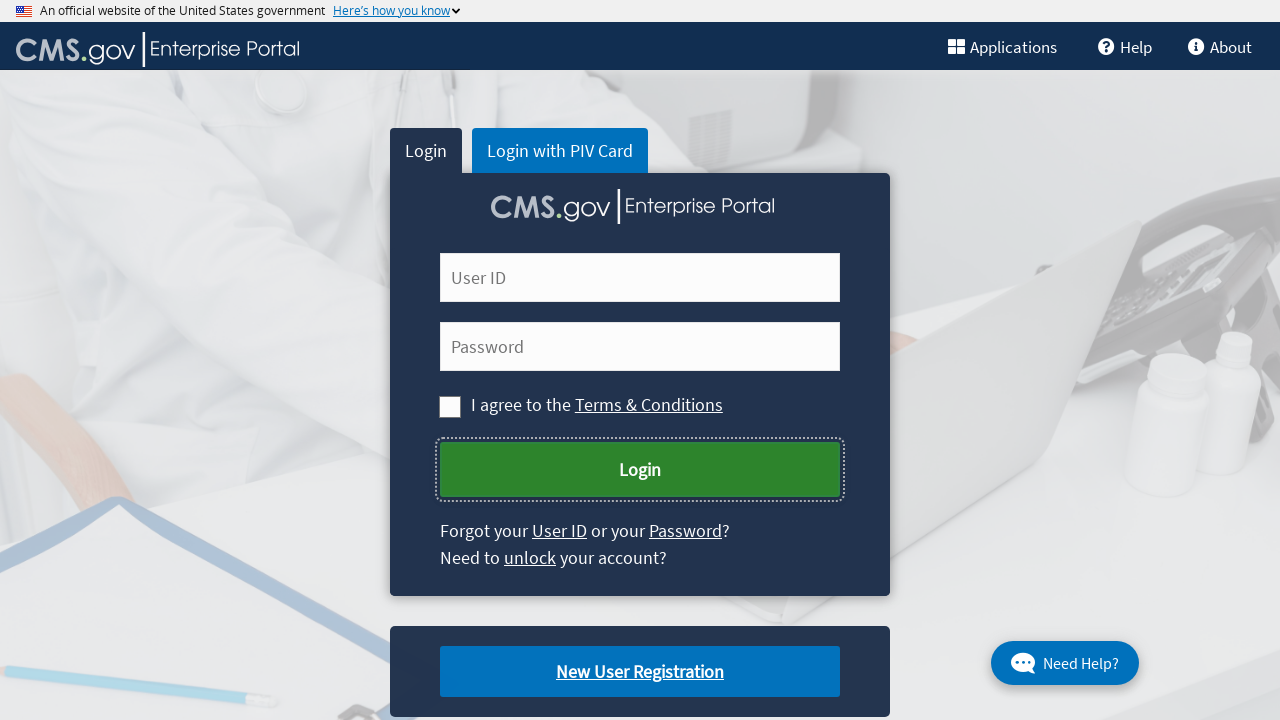

Sent Return key to activate login button on //button[@id='cms-login-submit']
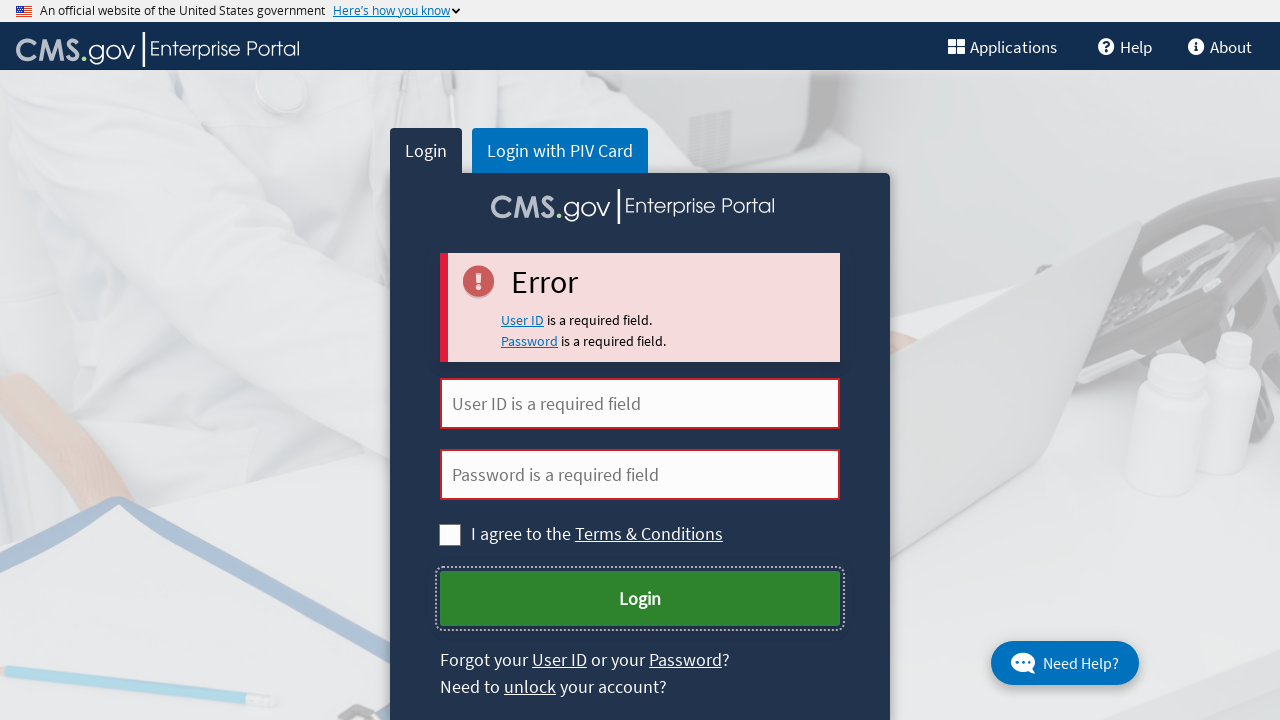

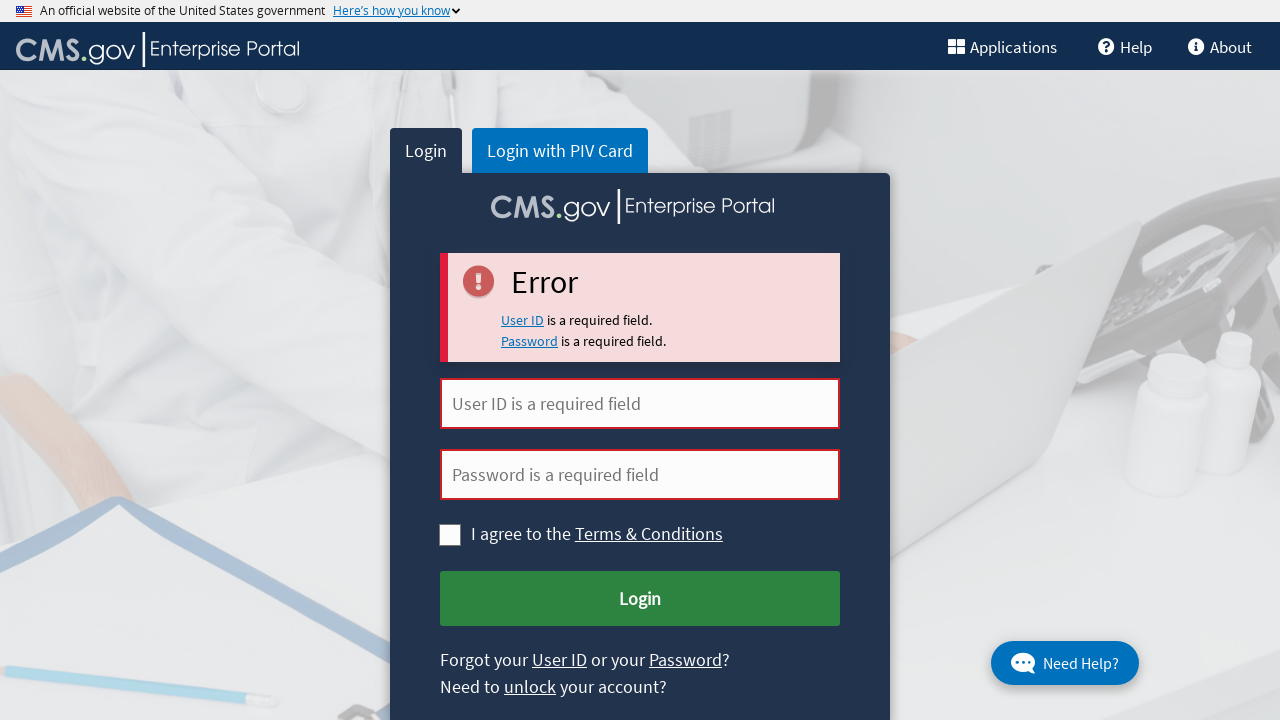